Tests window handling functionality by opening a new window and then closing it while keeping the main window open

Starting URL: https://www.hyrtutorials.com/p/window-handles-practice.html

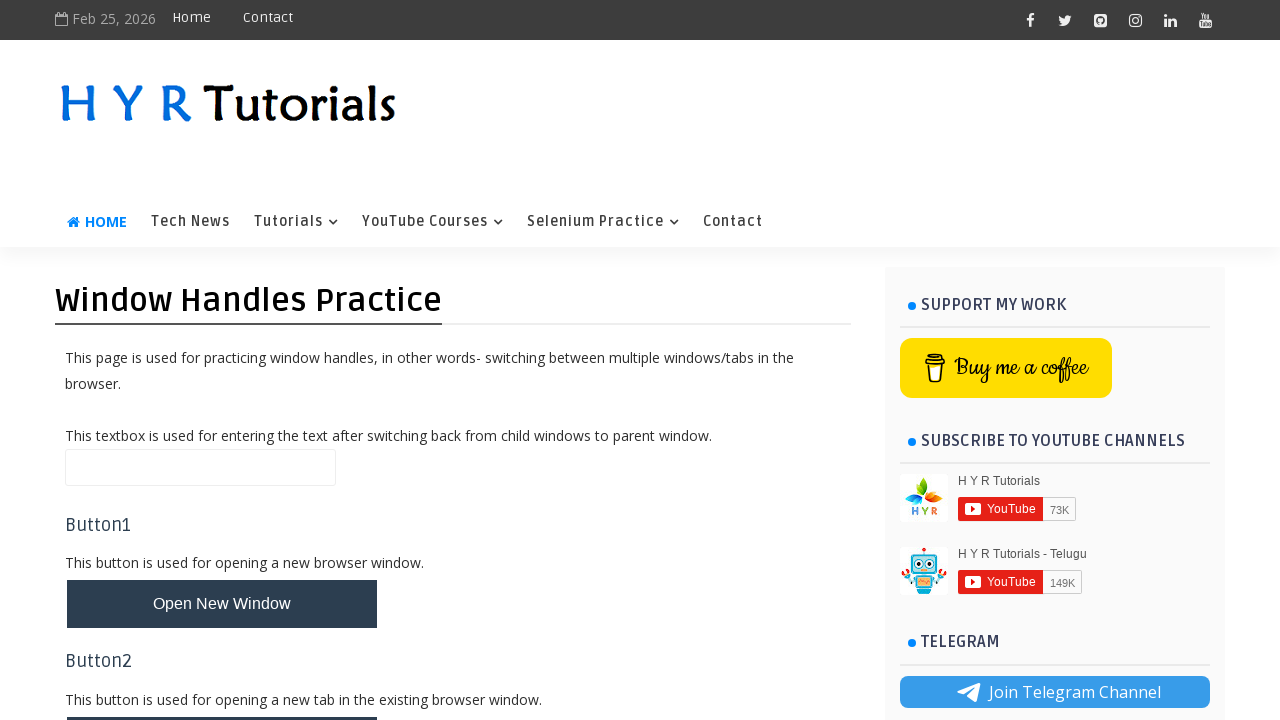

Clicked button to open new window at (222, 604) on #newWindowBtn
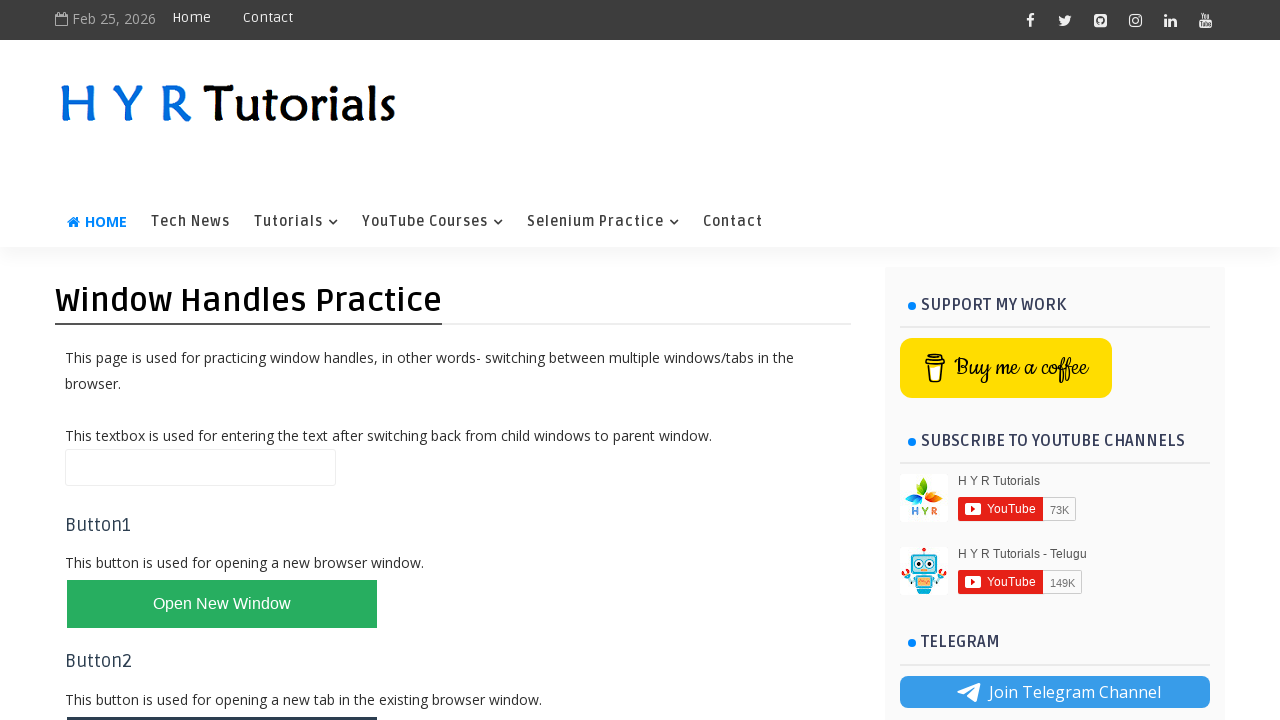

New window opened and captured
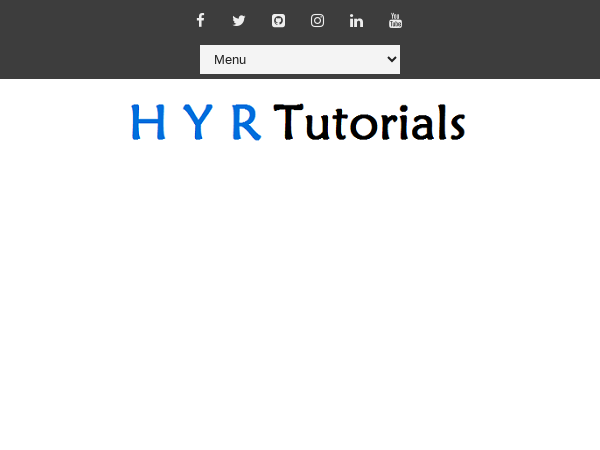

Closed new window while keeping main window open
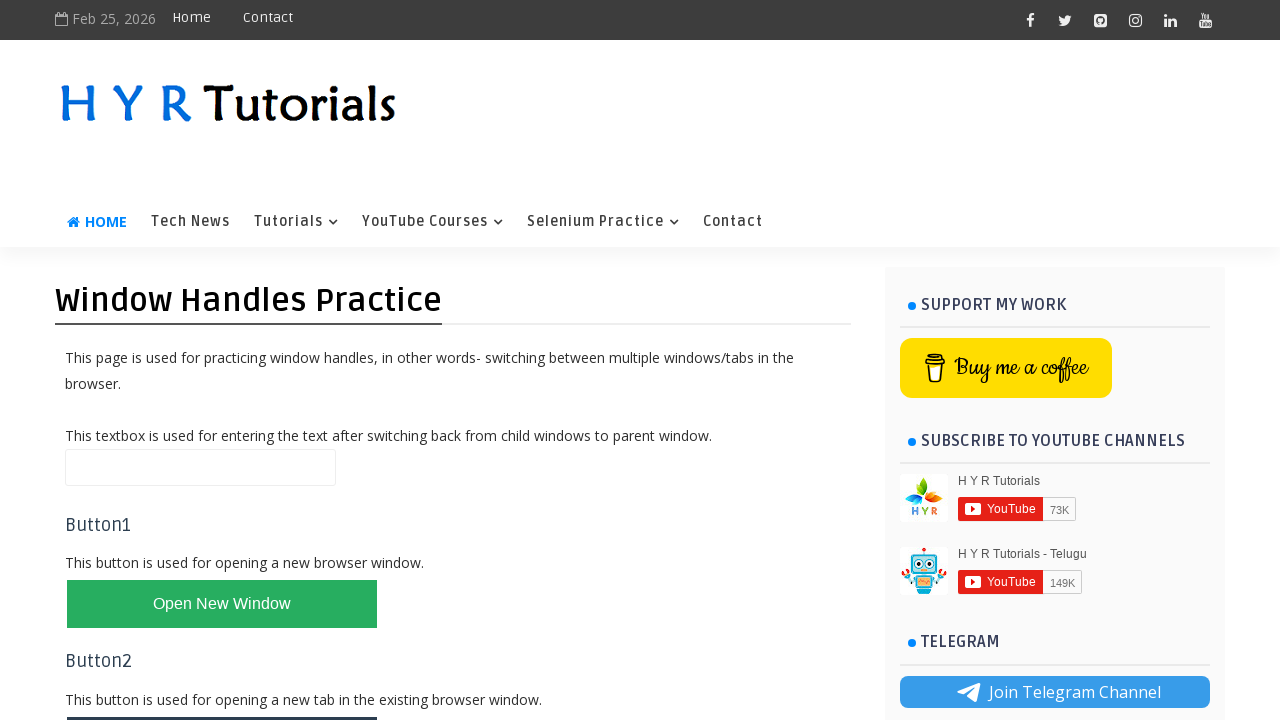

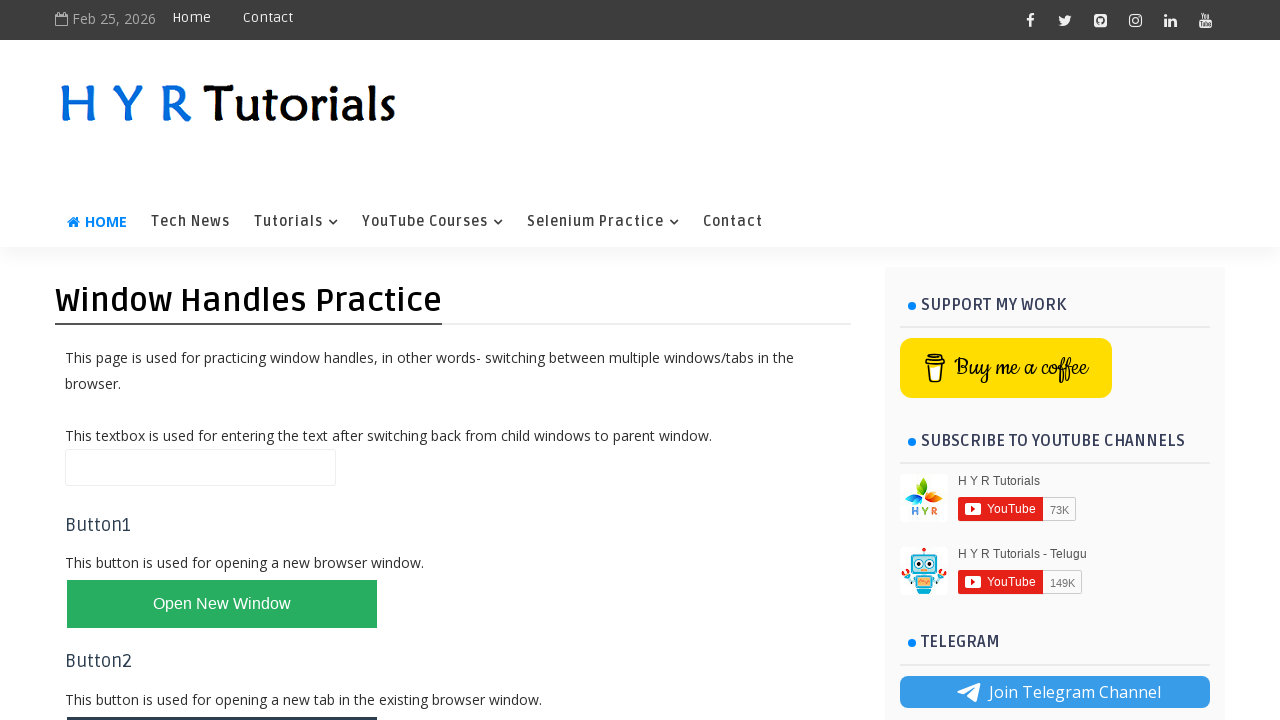